Tests form elements on a practice site by clicking a checkbox and selecting a radio button

Starting URL: https://chandanachaitanya.github.io/selenium-practice-site/

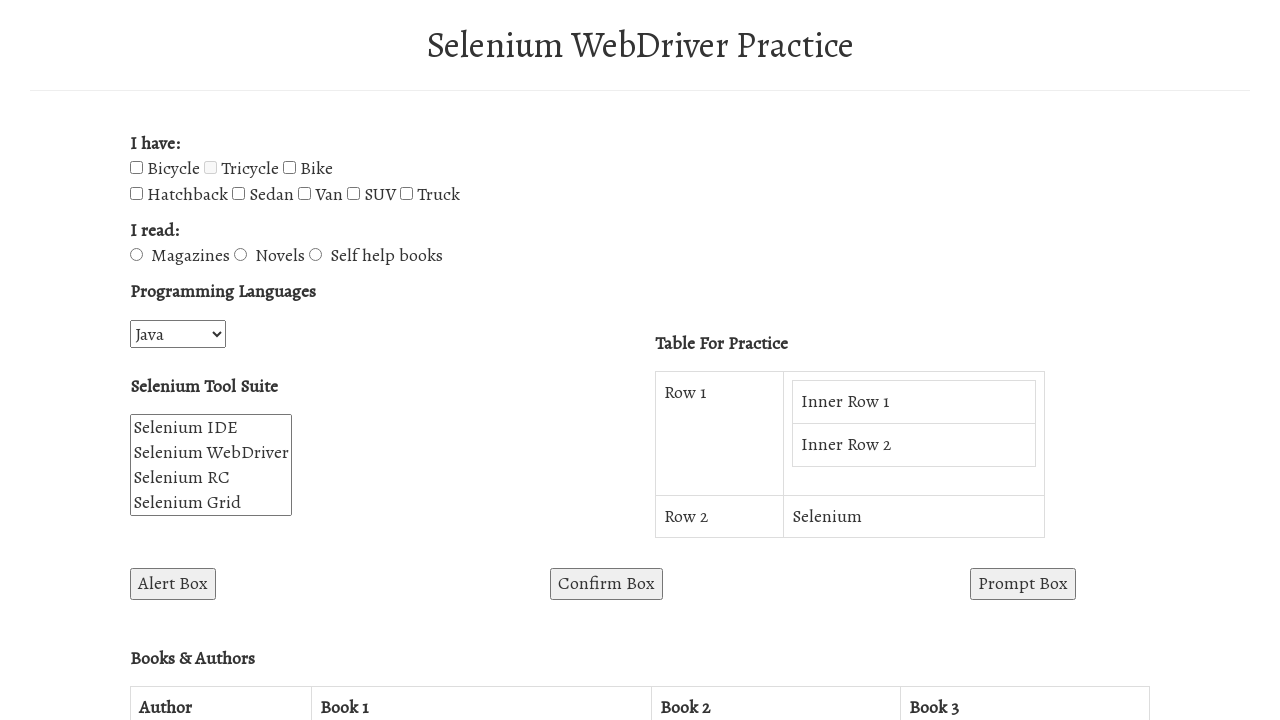

Navigated to selenium practice site
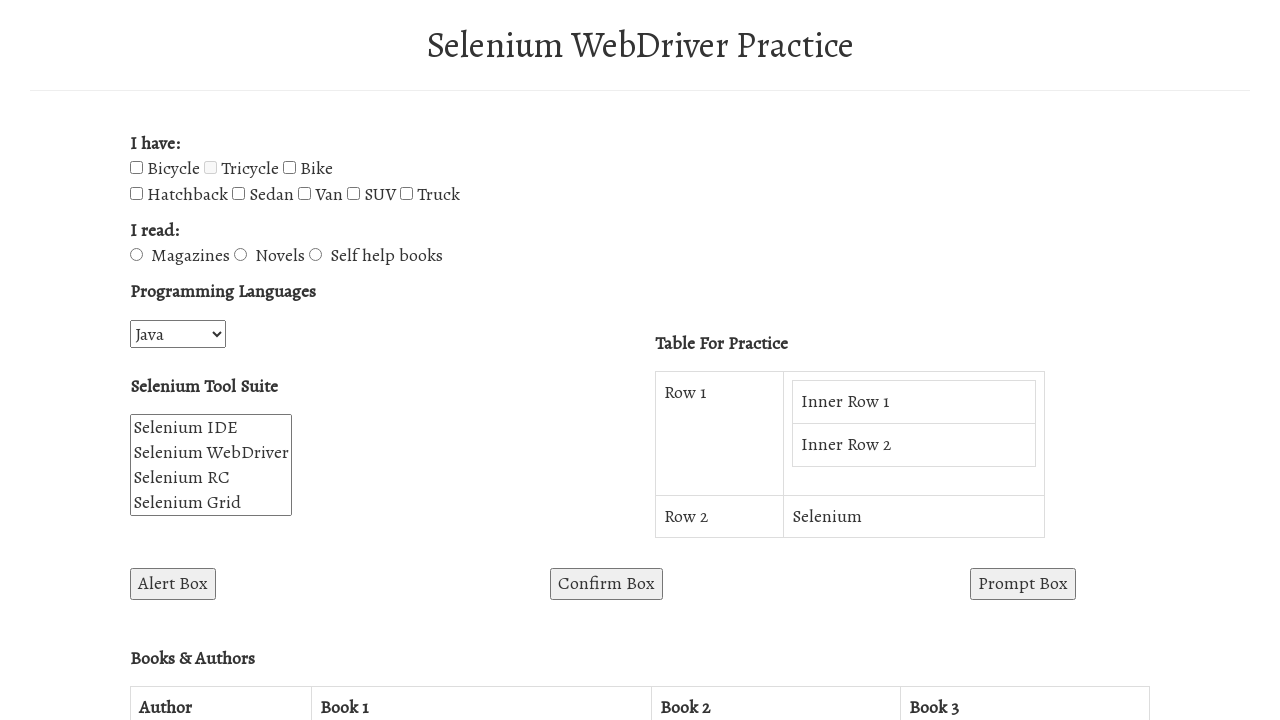

Clicked the 'Bicycle' checkbox at (136, 168) on input[name='vehicle1']
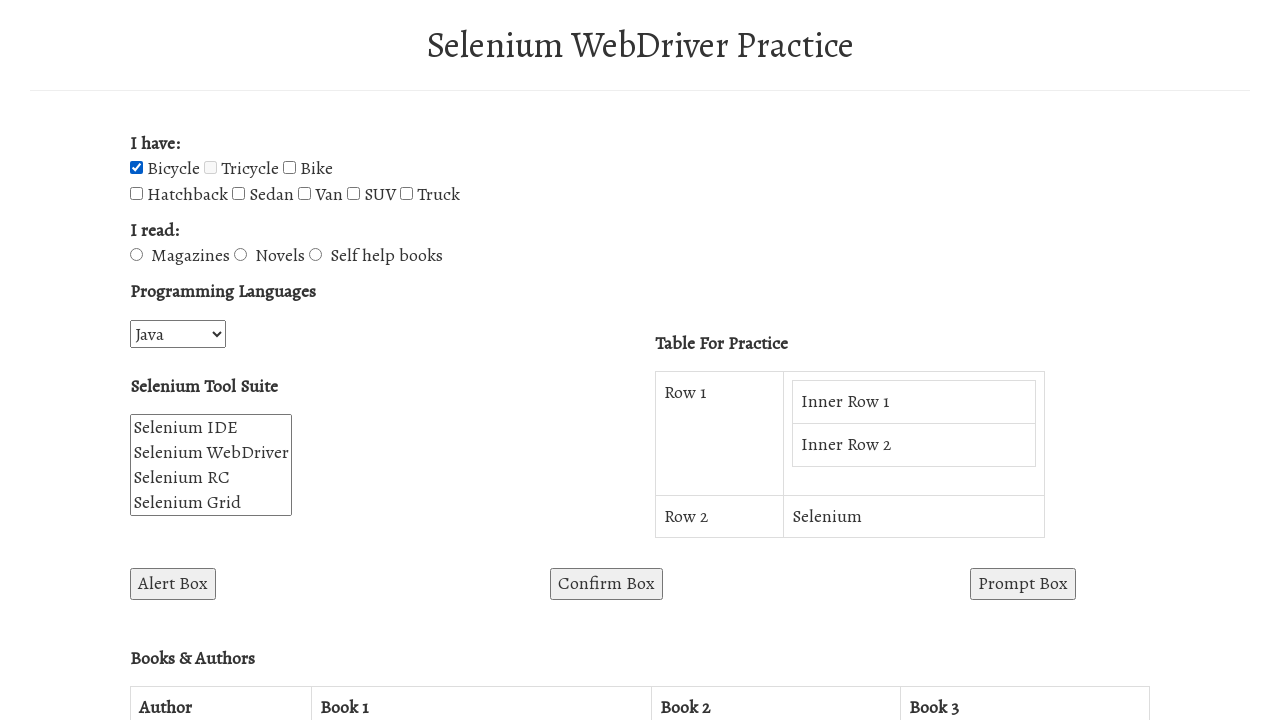

Clicked the 'Magazines' radio button at (136, 255) on input[value='Magazines']
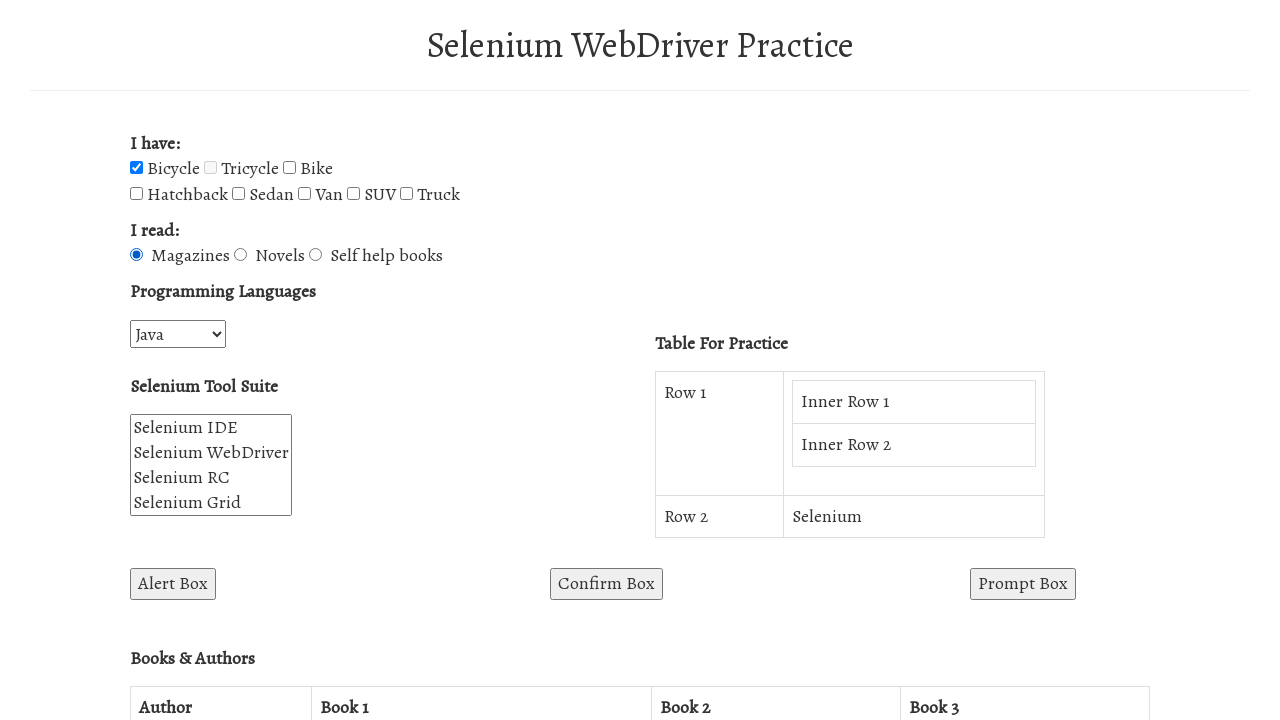

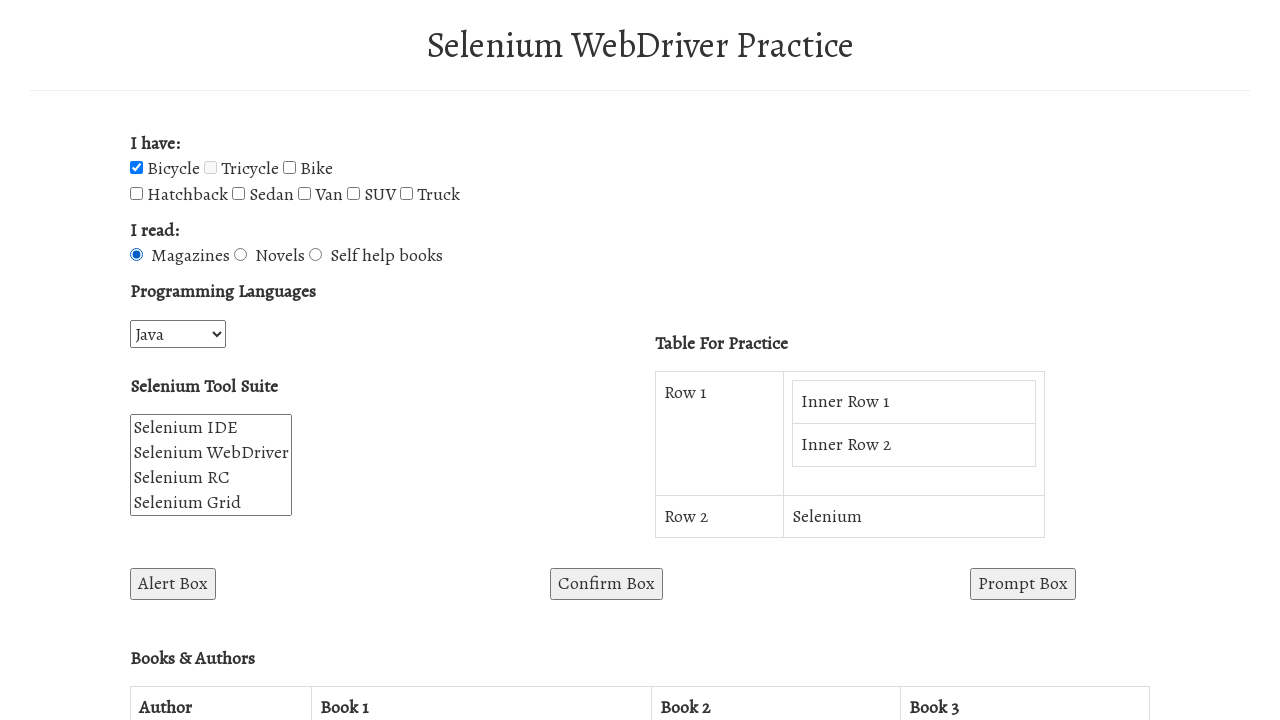